Tests hotel search functionality by entering a location and email for newsletter subscription on a hotel booking website

Starting URL: https://hotel-testlab.coderslab.pl/en/

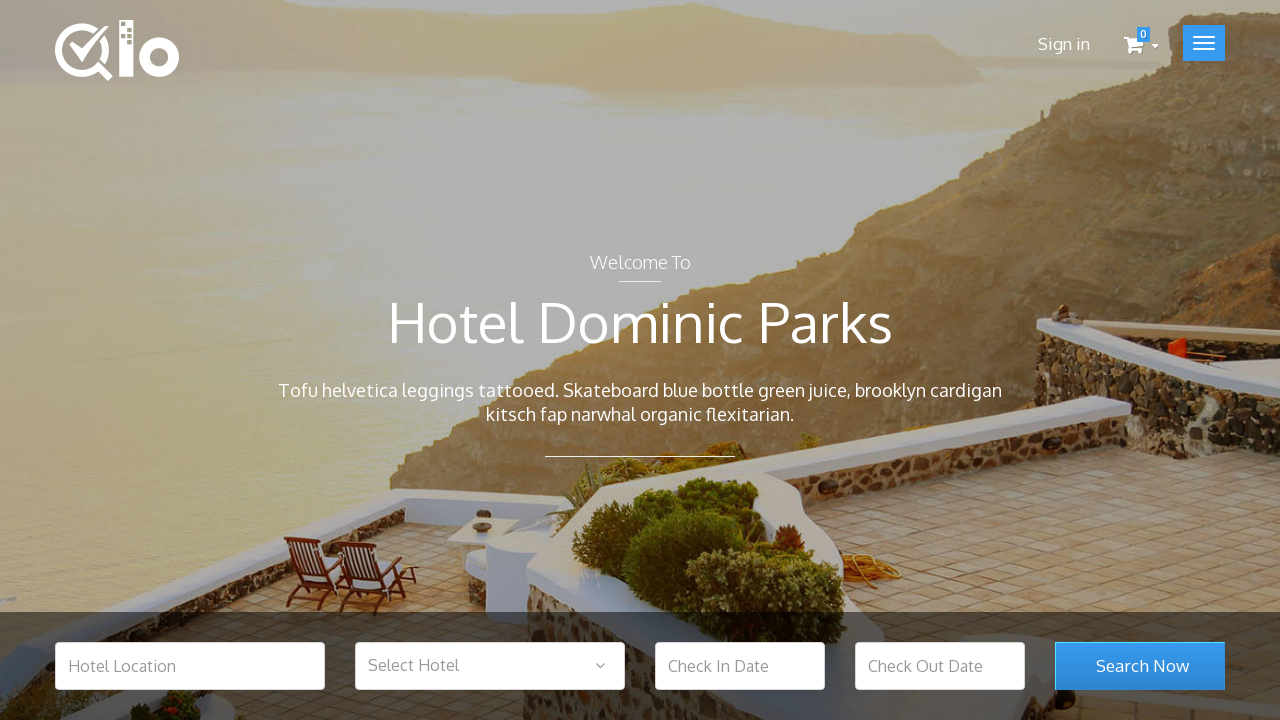

Filled hotel location search field with 'Warsaw' on #hotel_location
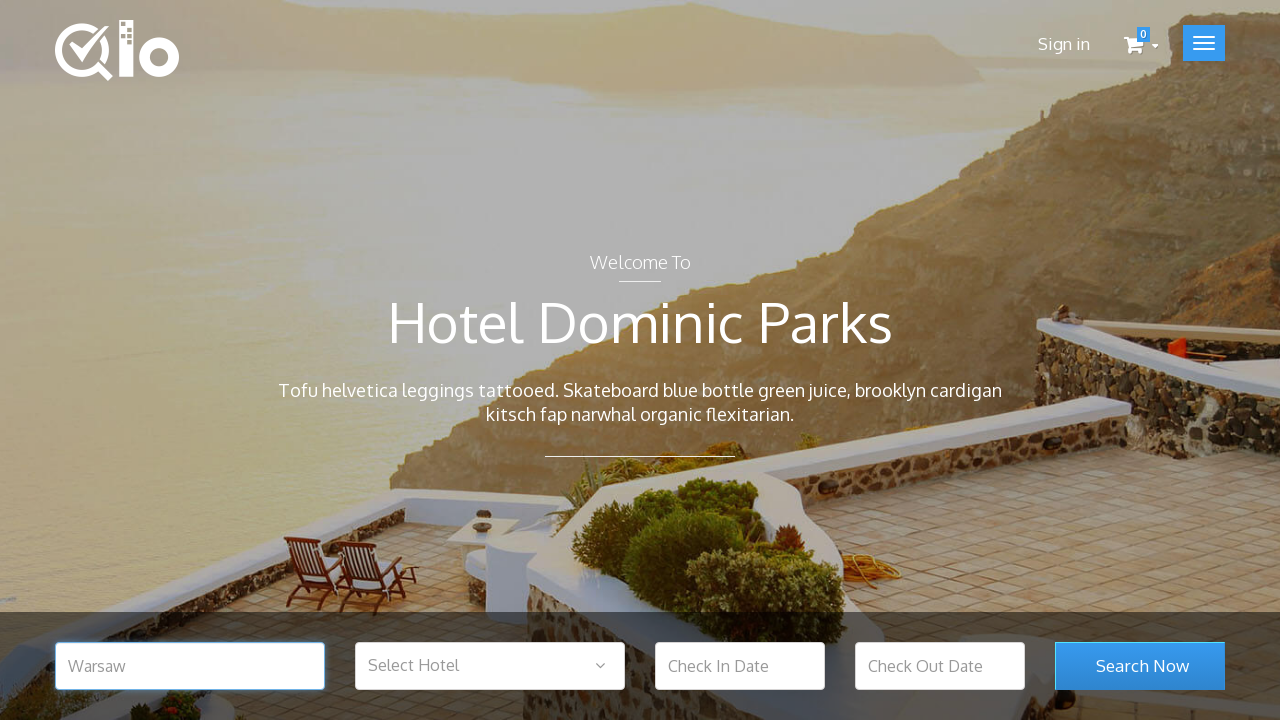

Filled newsletter email subscription field with 'test@test.com' on #newsletter-input
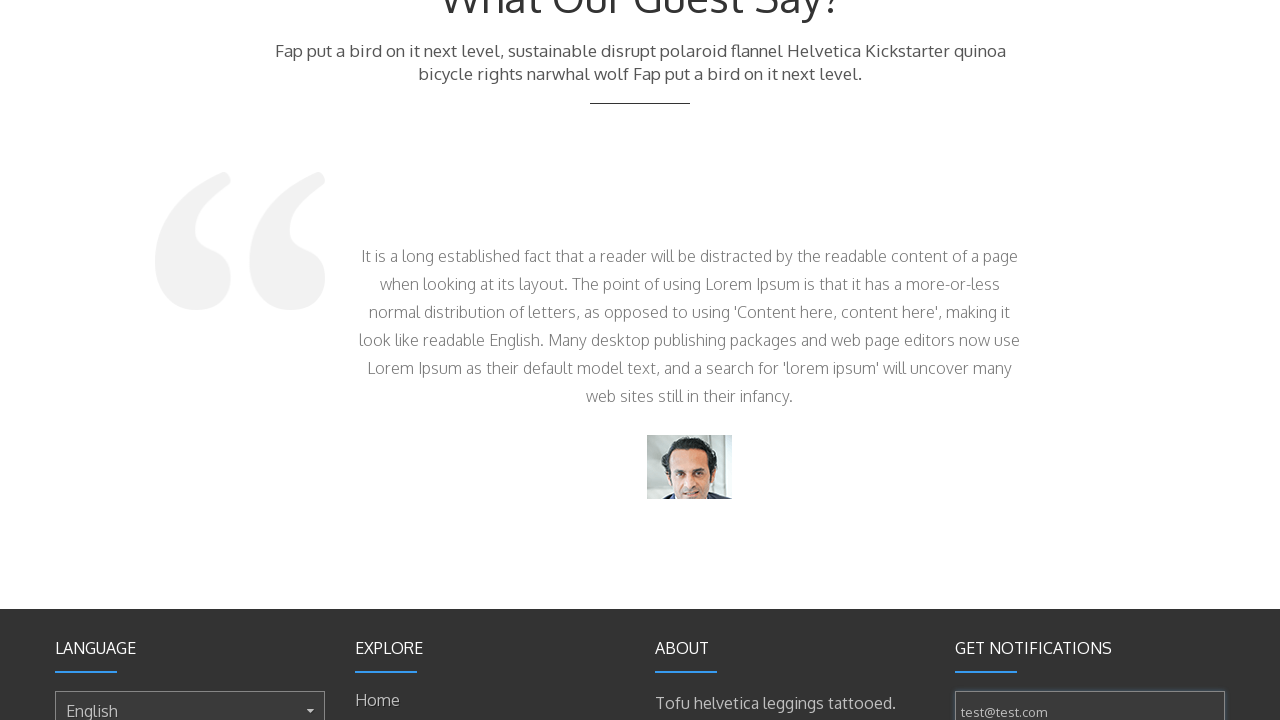

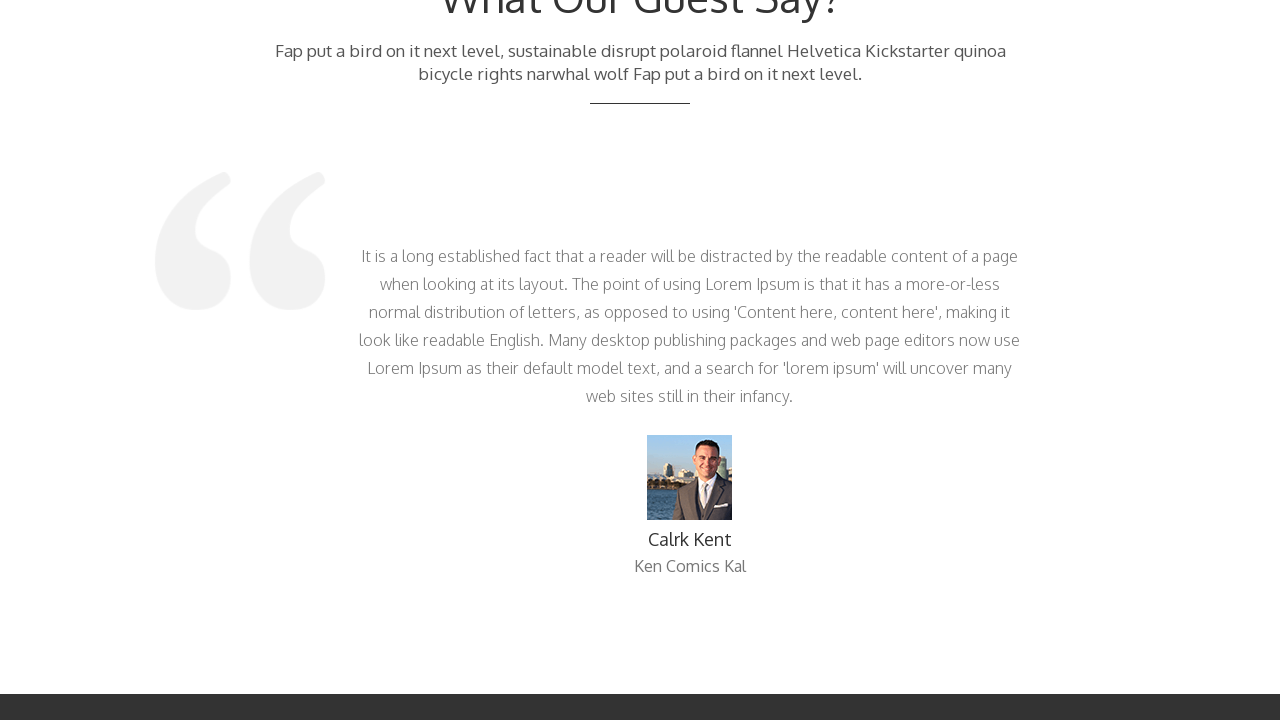